Tests that the search box element is enabled for user interaction

Starting URL: https://youtube.com

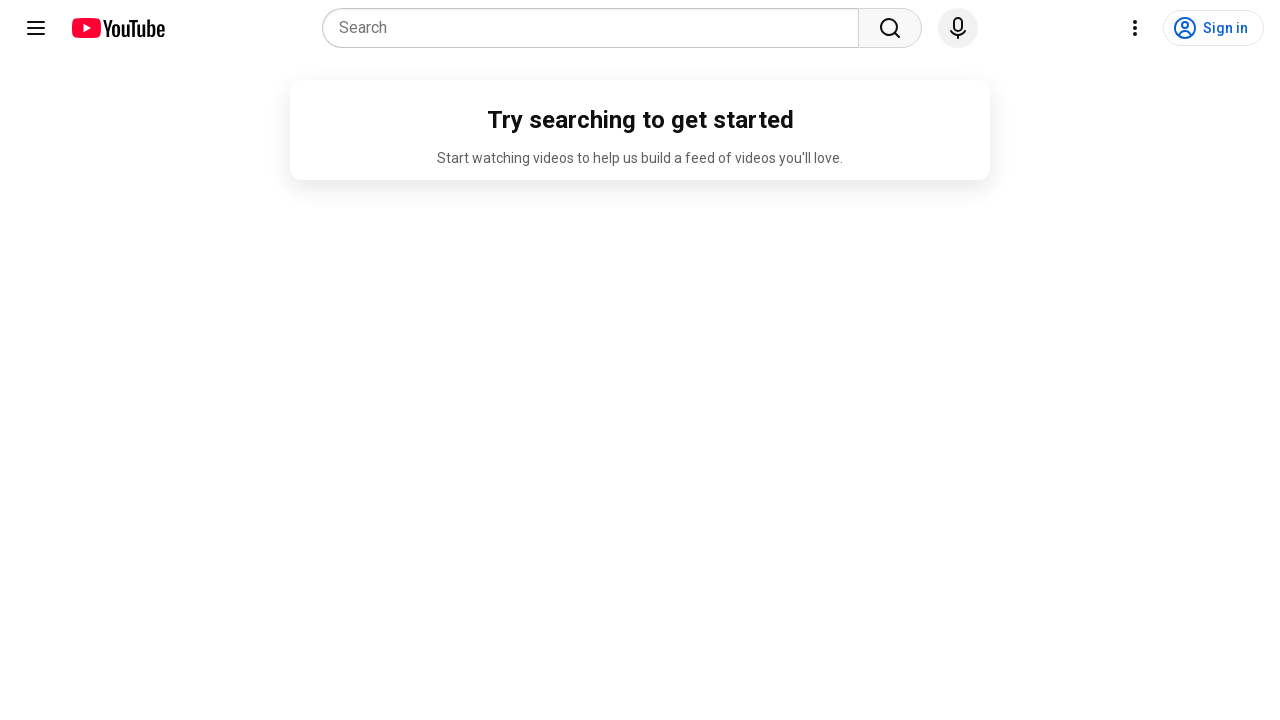

Navigated to YouTube homepage
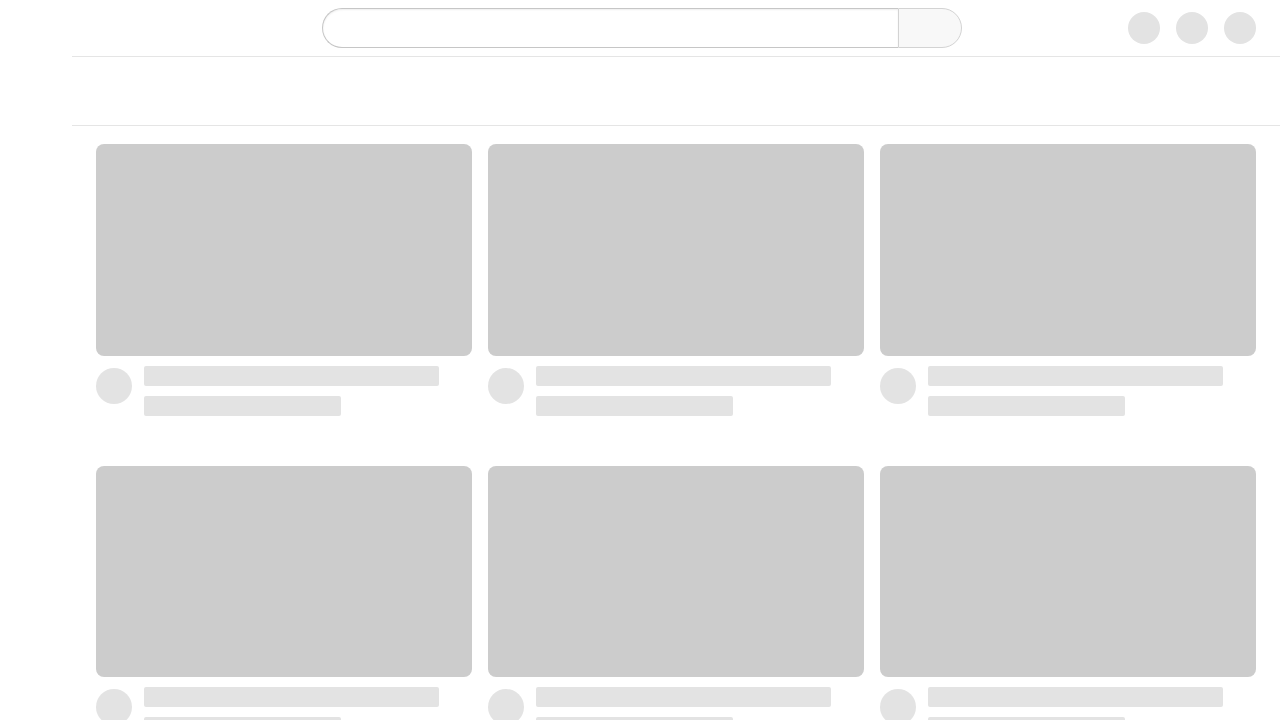

Located search box element
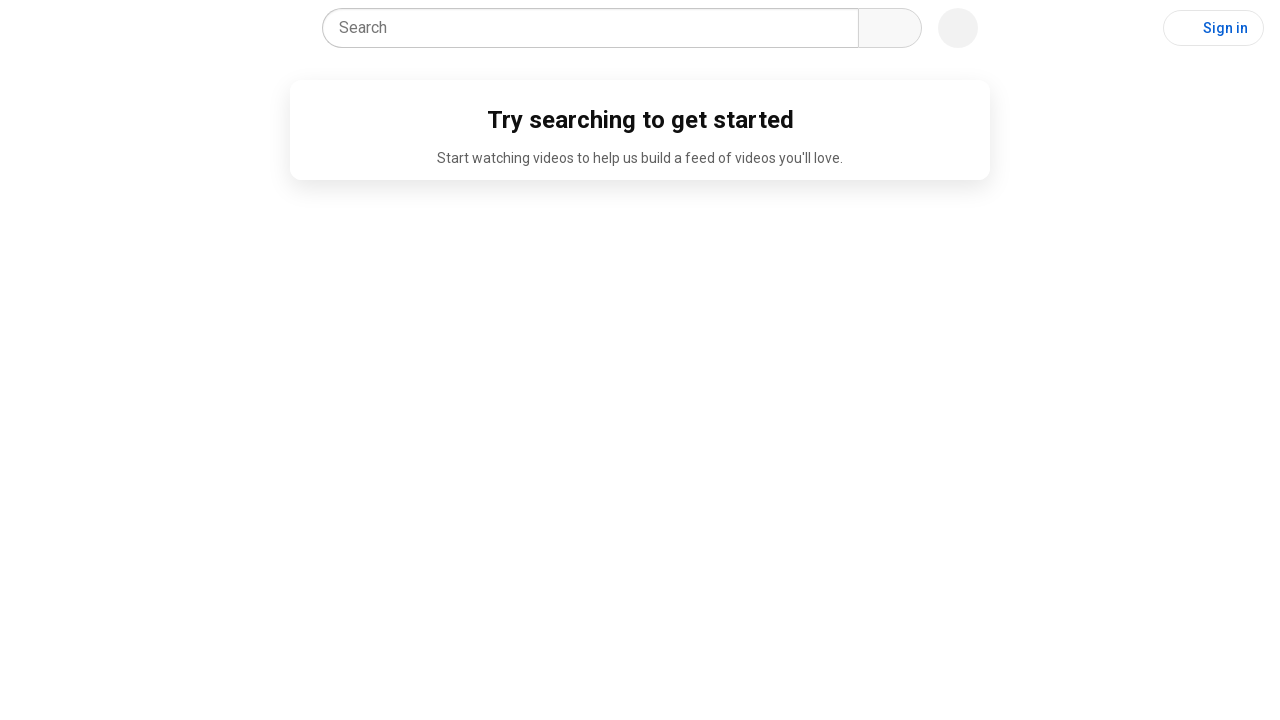

Verified search box is enabled for user interaction
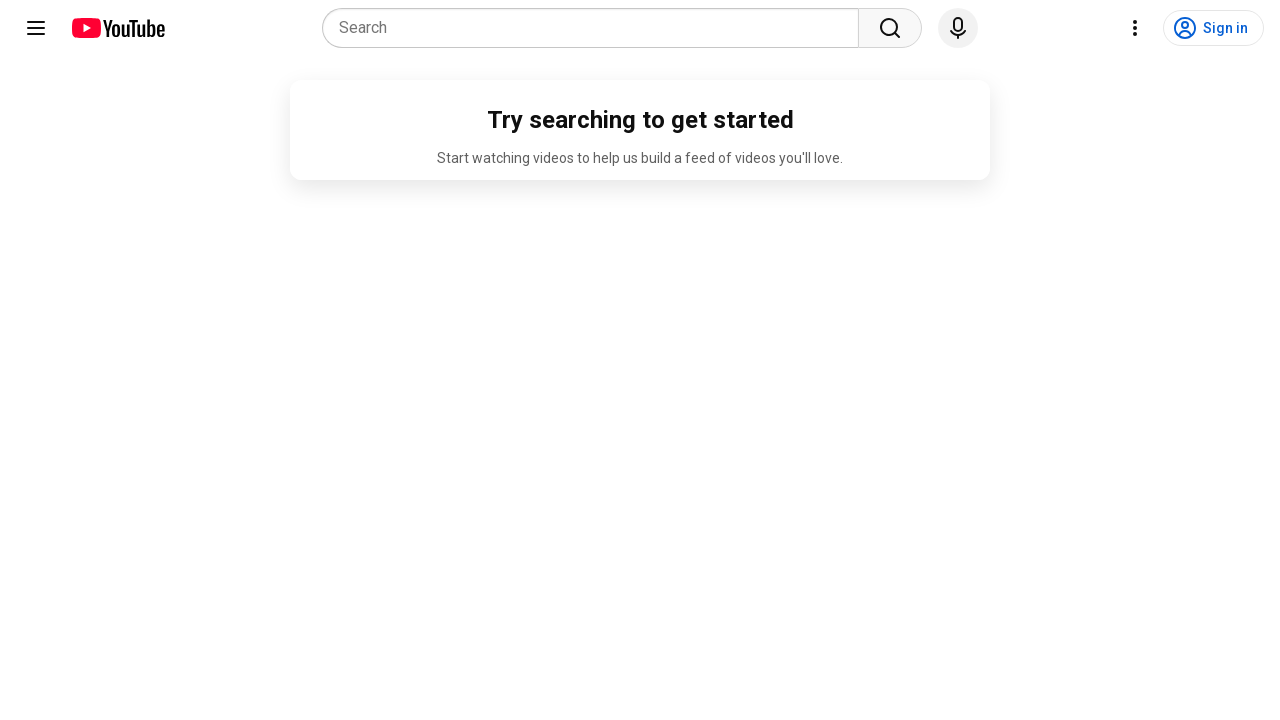

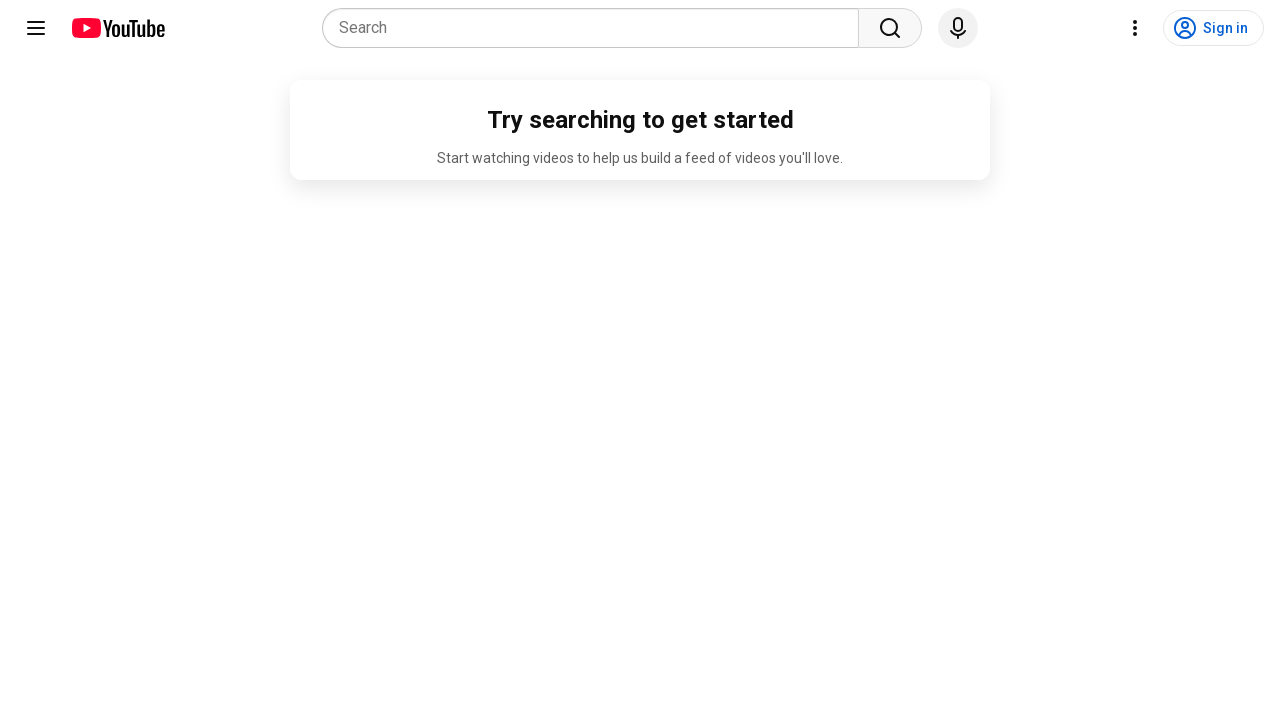